Navigates through links to a test page and verifies that an input field has no placeholder attribute

Starting URL: https://teserat.github.io/welcome/

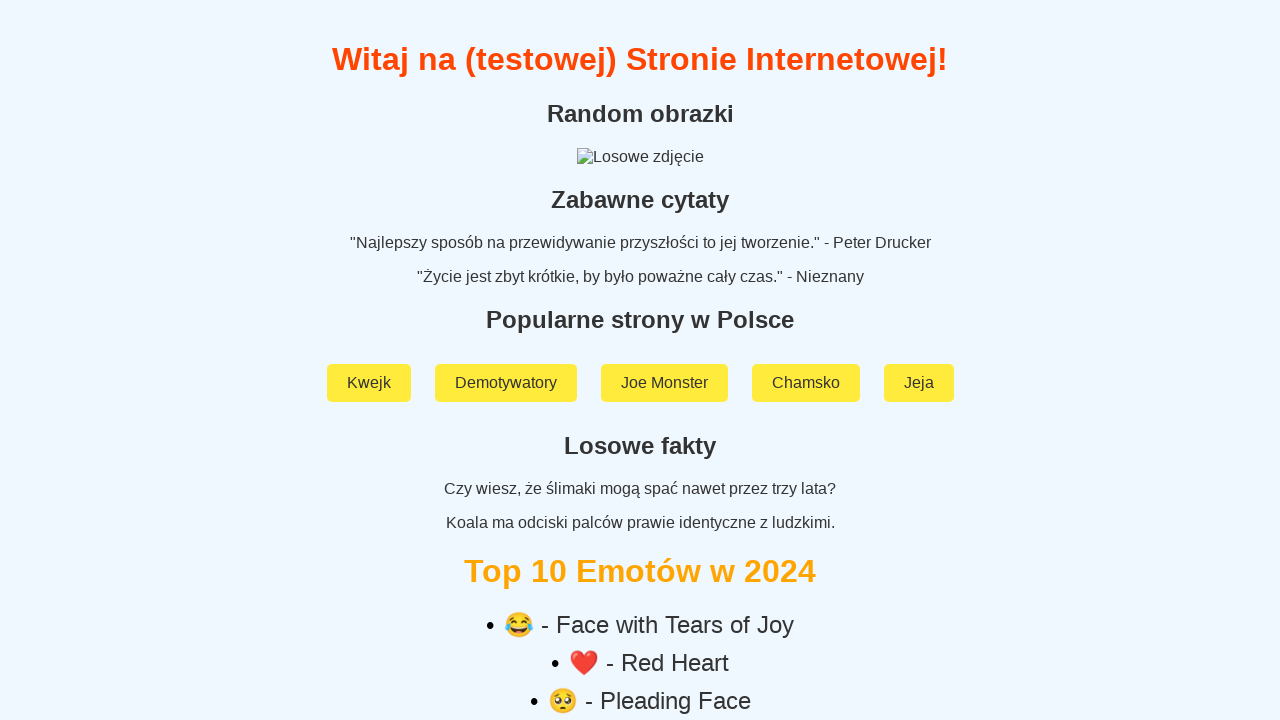

Clicked on 'Rozchodniak' link at (640, 592) on text=Rozchodniak
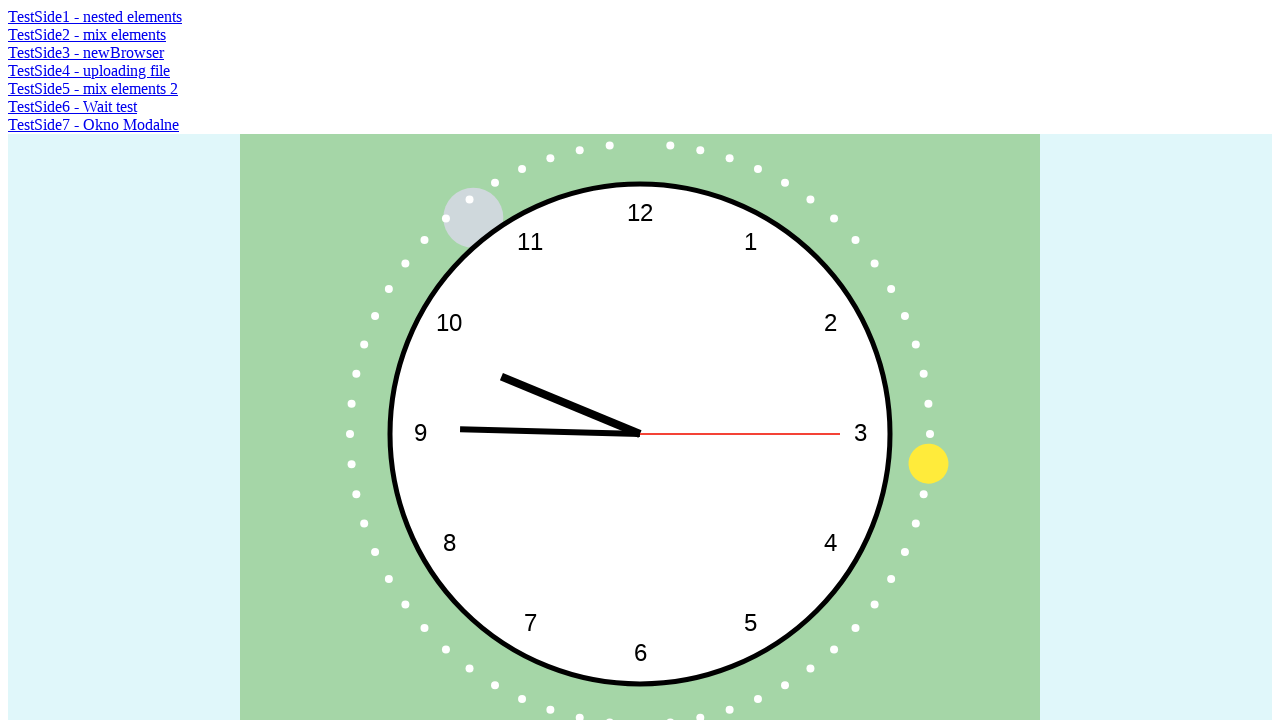

Clicked on 'TestSide5 - mix elements 2' link at (93, 88) on text=TestSide5 - mix elements 2
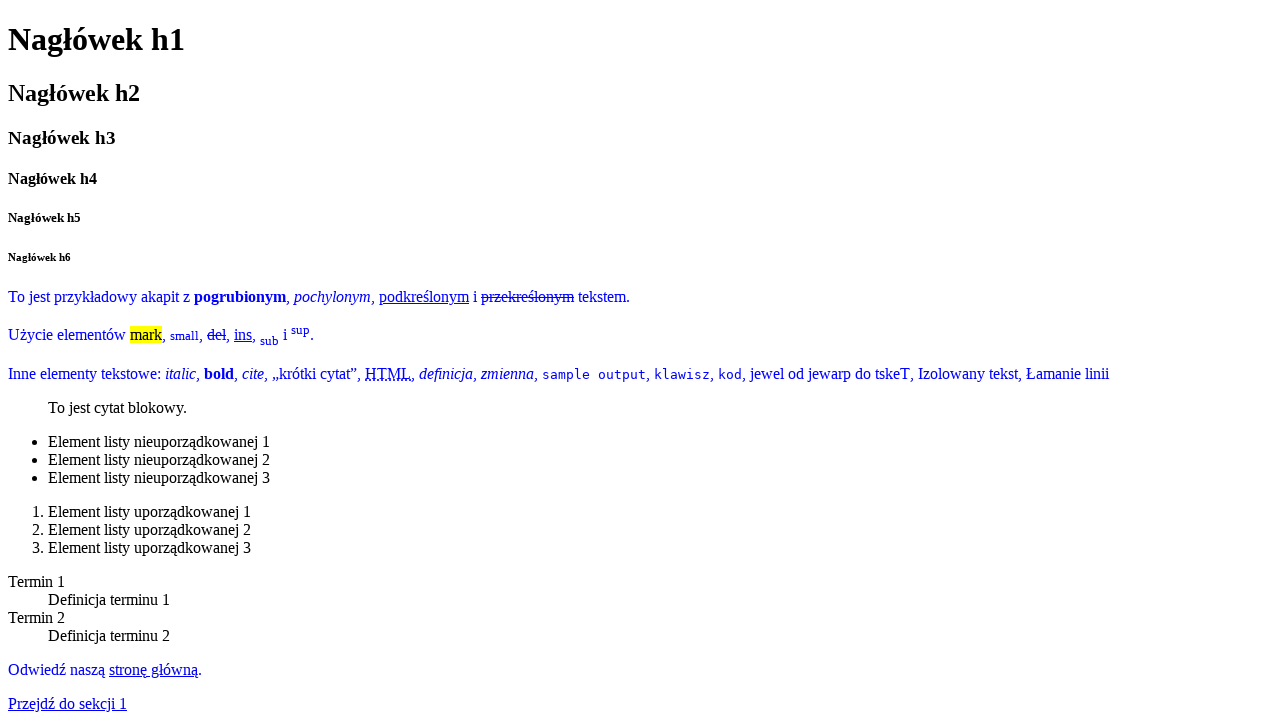

Located input element with id 'pustePole'
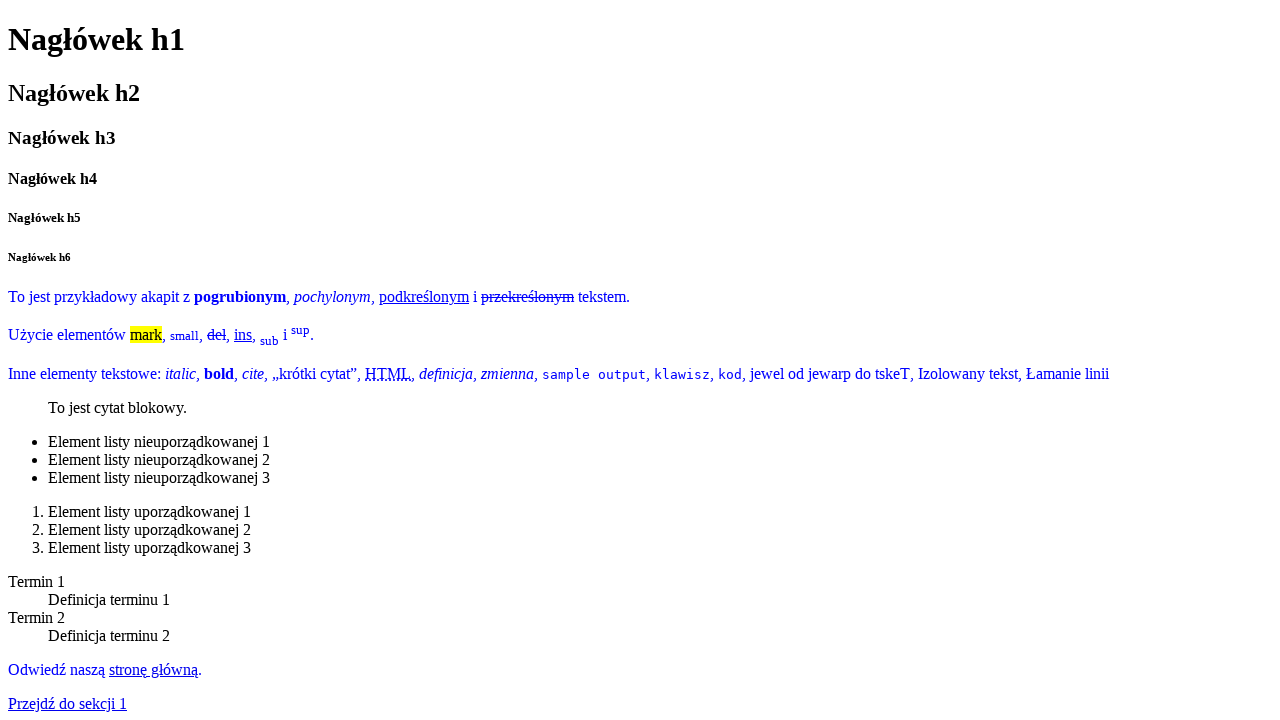

Retrieved placeholder attribute from input element
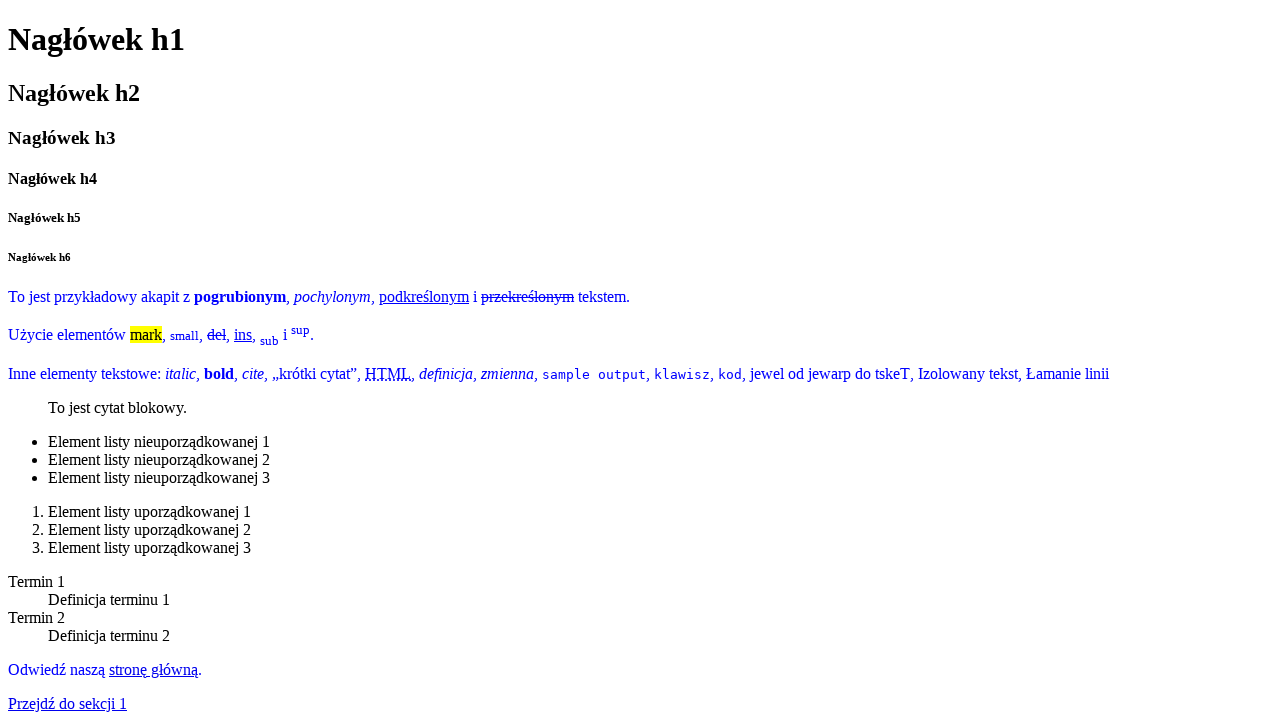

Verified that placeholder attribute is null or empty
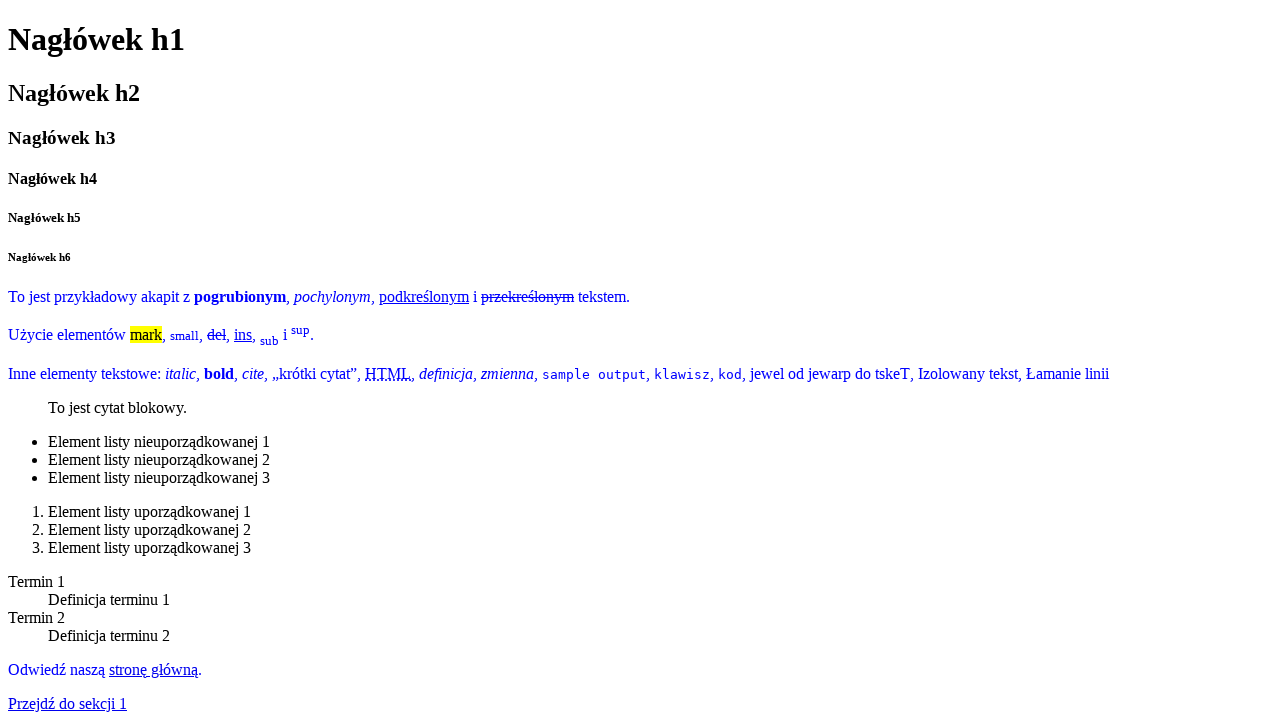

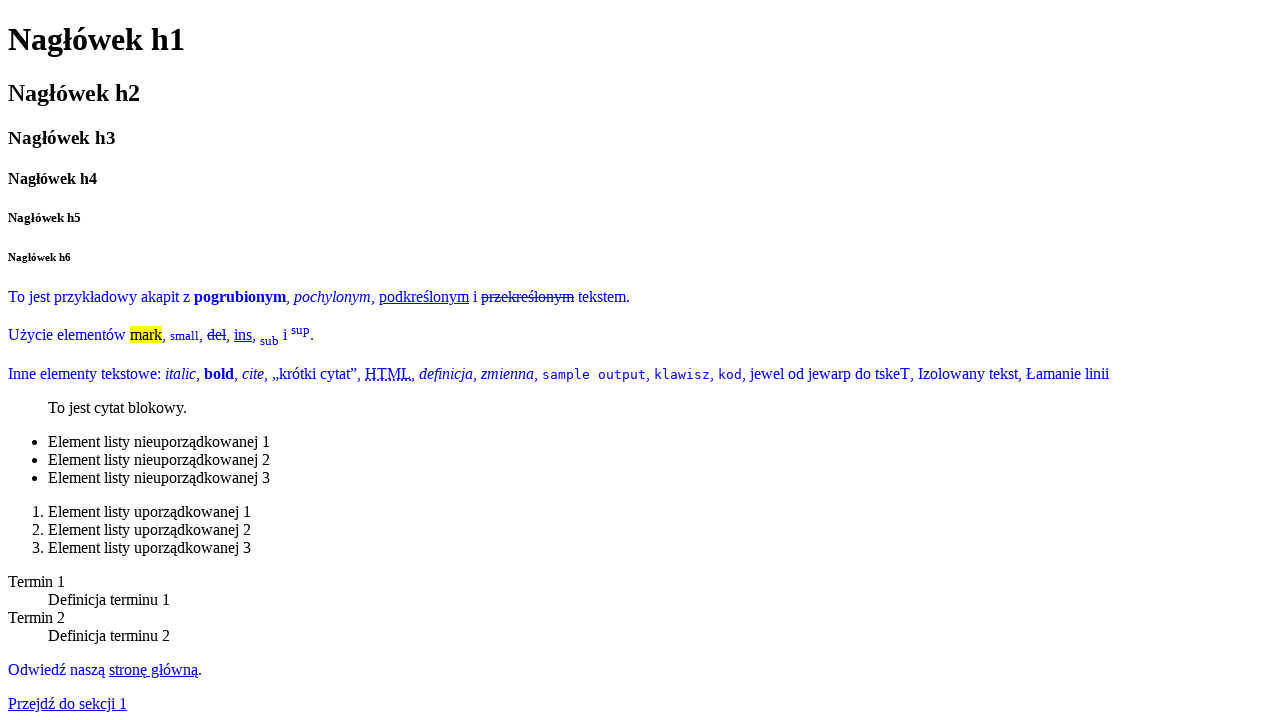